Tests hover functionality by moving the mouse over a user avatar and verifying that the "View profile" text becomes visible underneath.

Starting URL: https://the-internet.herokuapp.com/hovers

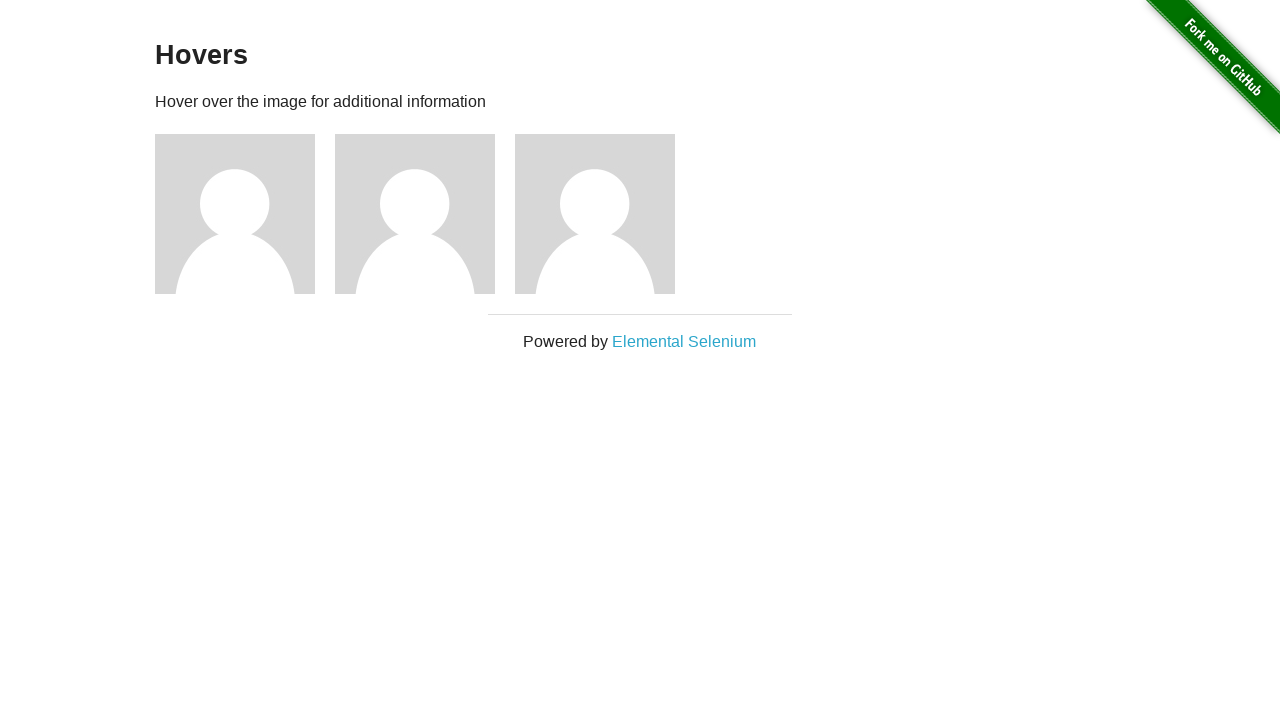

Navigated to the hovers test page
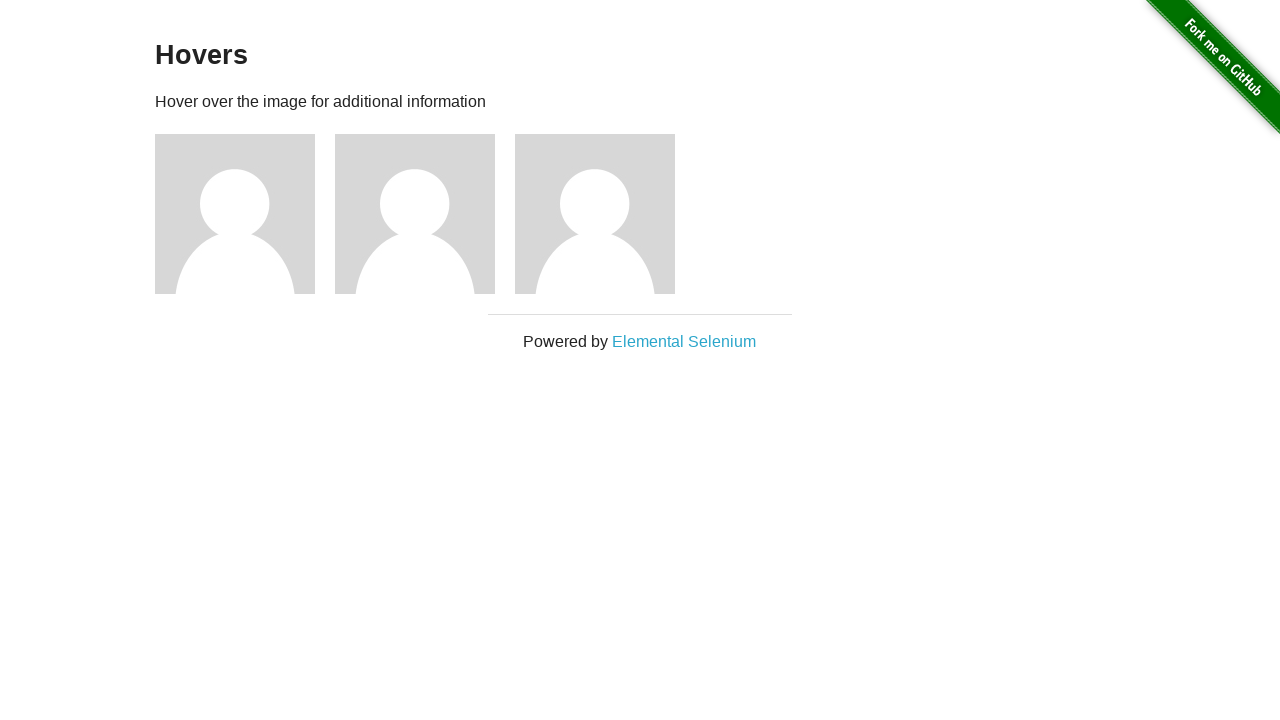

Hovered over the first user avatar at (235, 214) on img[alt='User Avatar'] >> nth=0
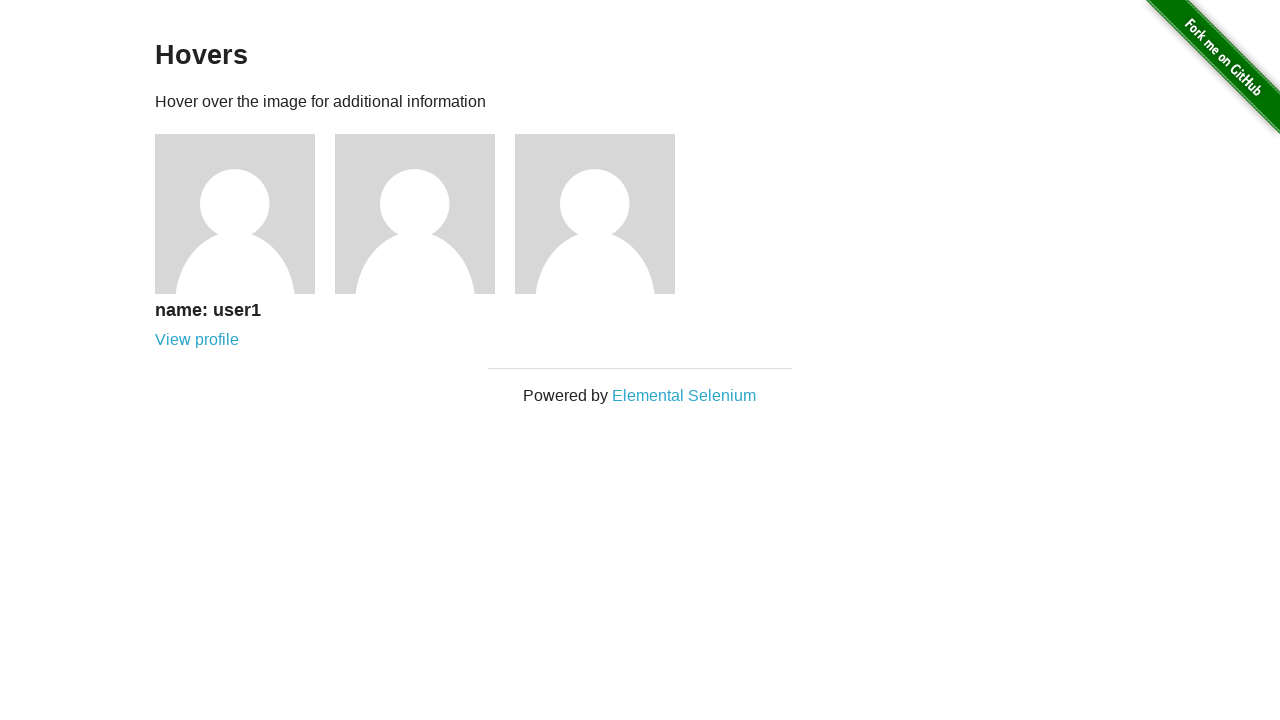

View profile link became visible after hover
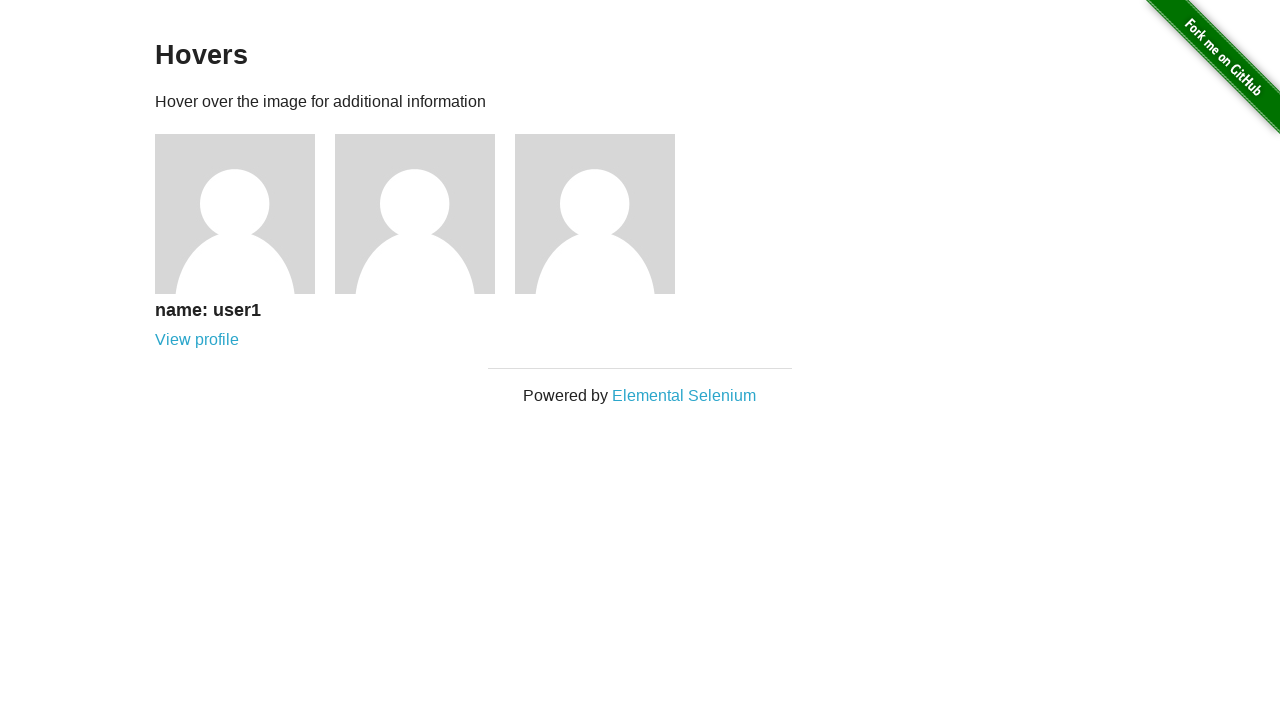

Verified that View profile link is visible
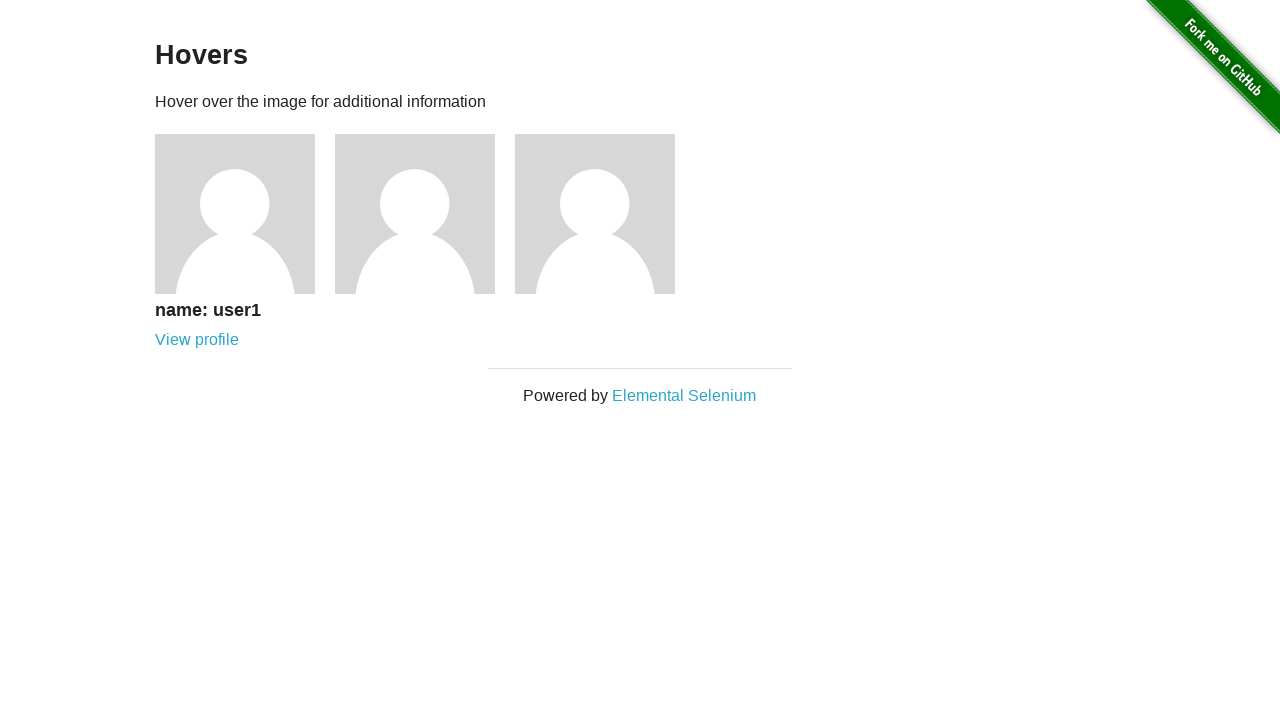

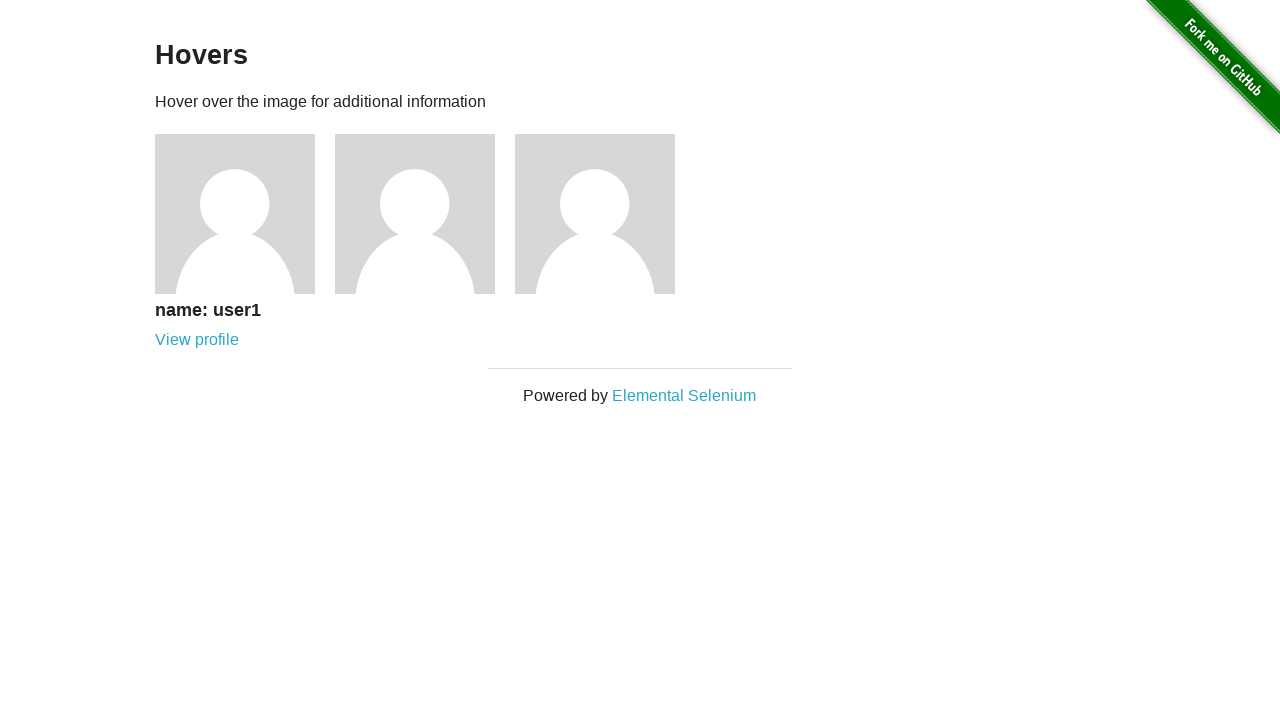